Navigates to The Testing Academy website and verifies the page loads by checking the title

Starting URL: https://thetestingacademy.com

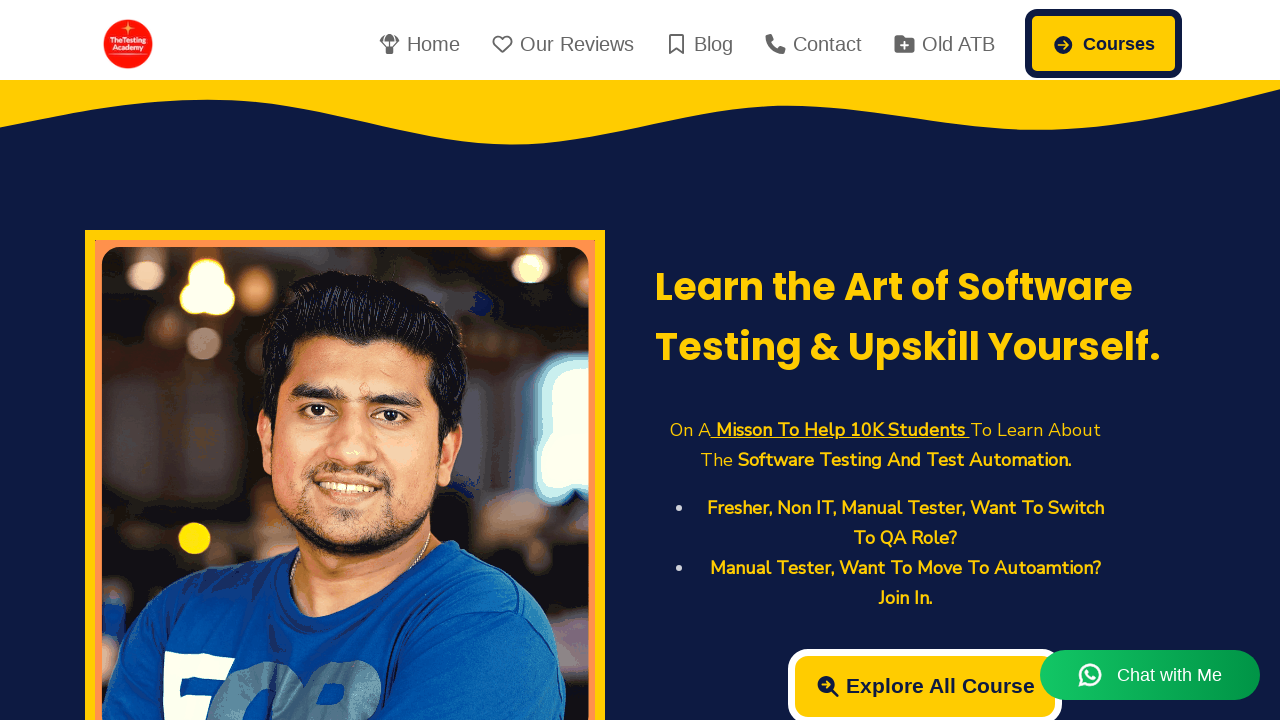

Navigated to The Testing Academy website
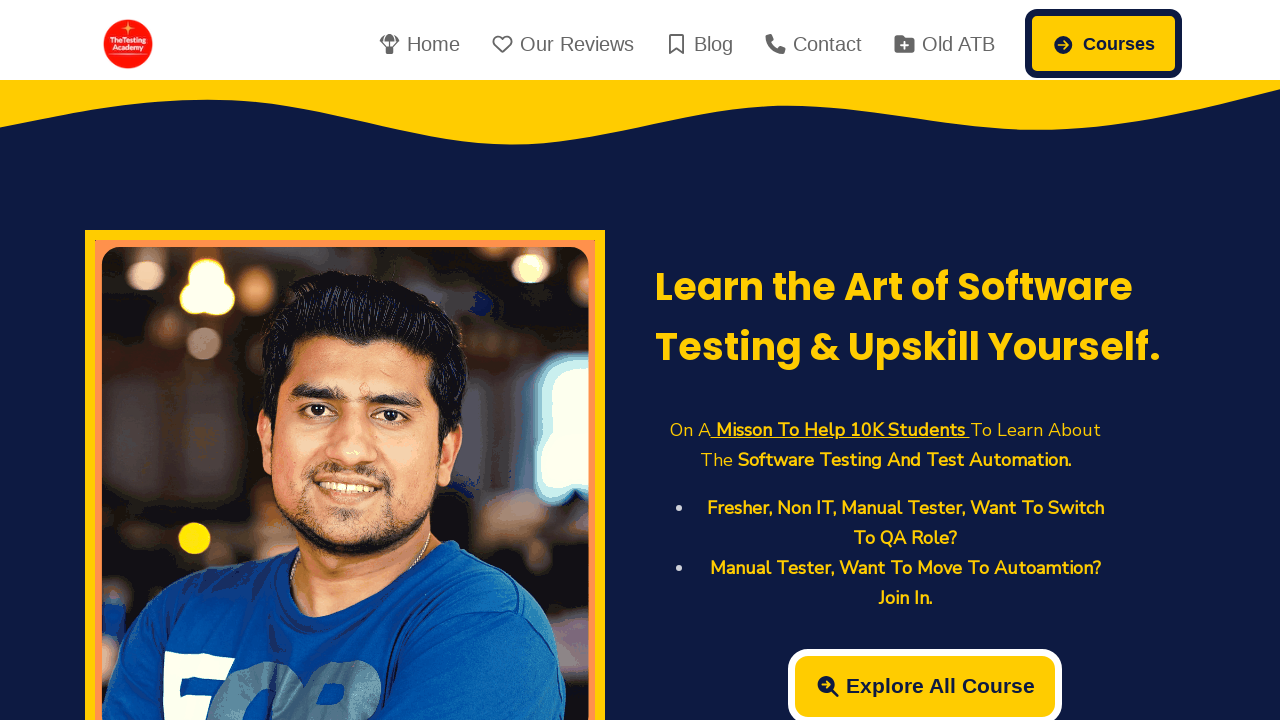

Page fully loaded and DOM content ready
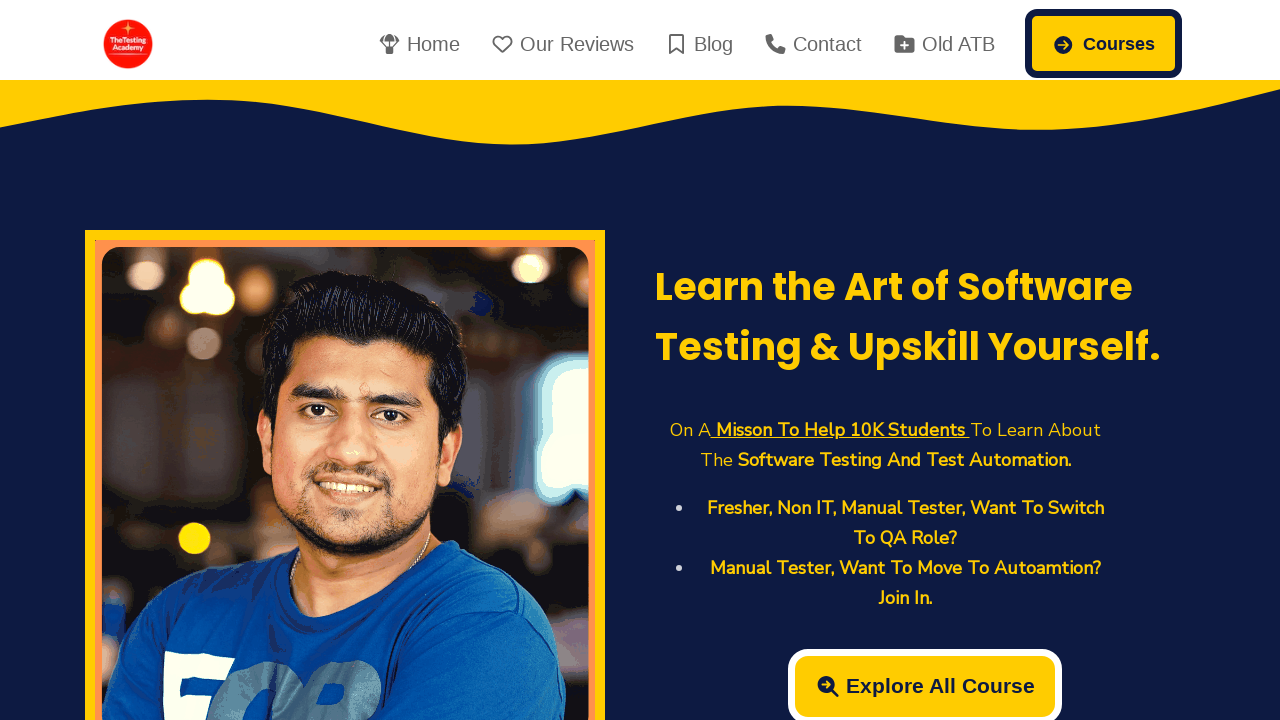

Retrieved page title: TheTestingAcademy | Learn Software Testing and Automation Testing
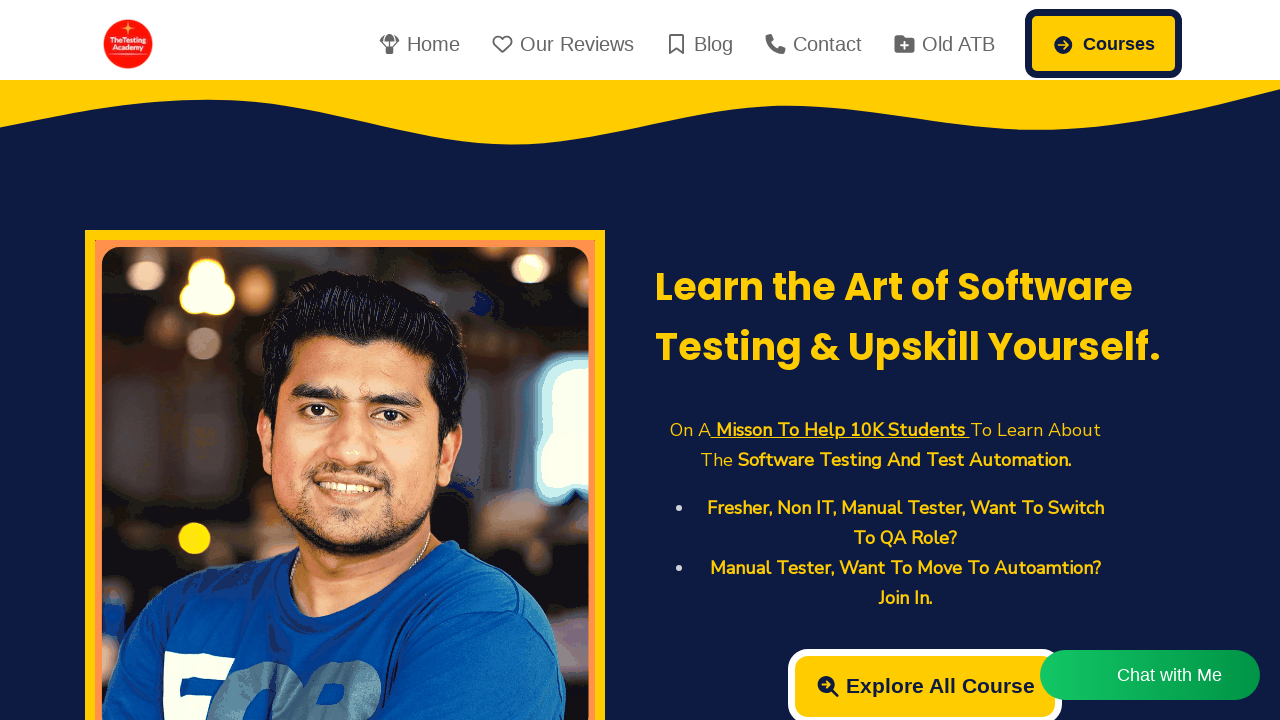

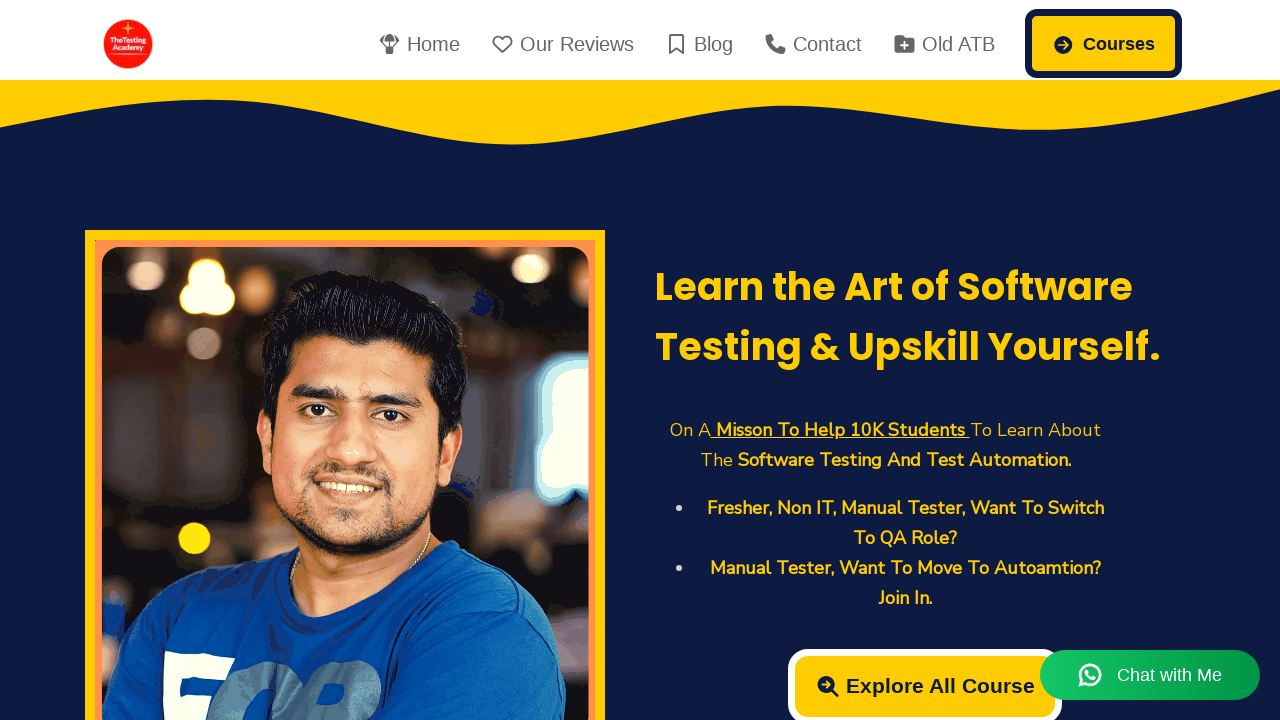